Navigates to the PHP Travels registration page and verifies that the page title is "Register" and the URL matches the expected registration URL.

Starting URL: https://www.phptravels.net/register

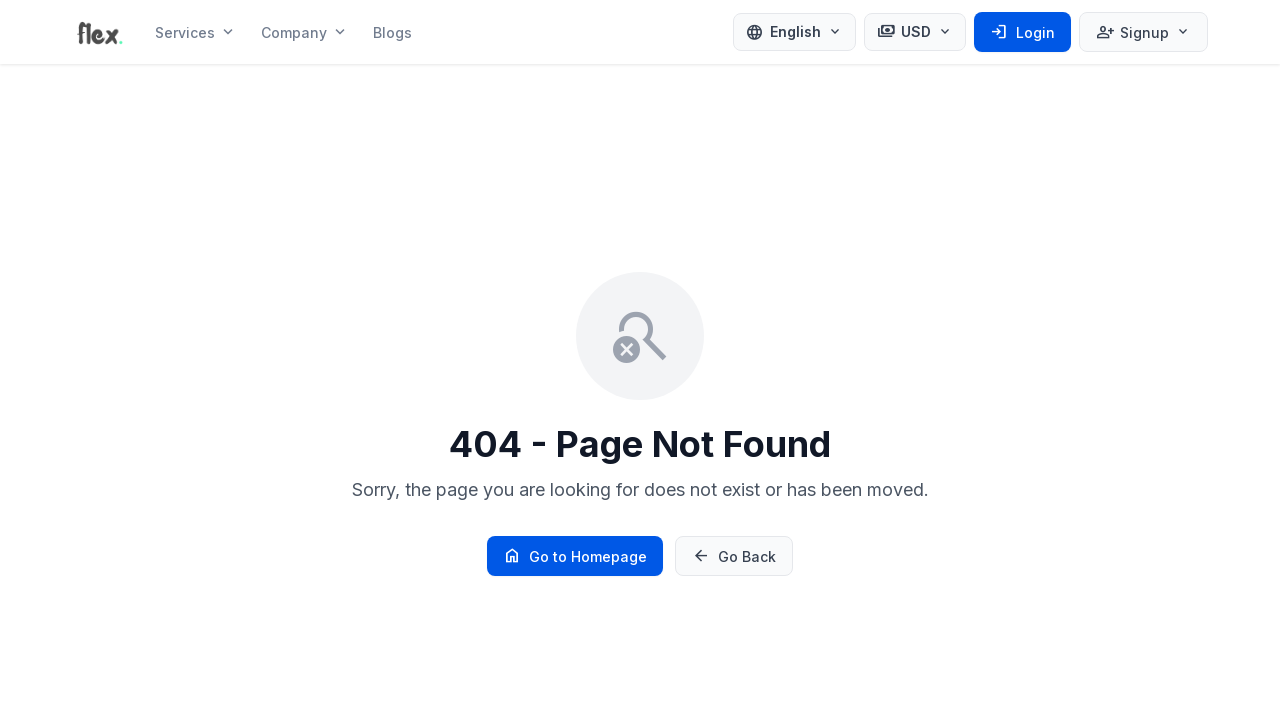

Set viewport size to 1920x1080
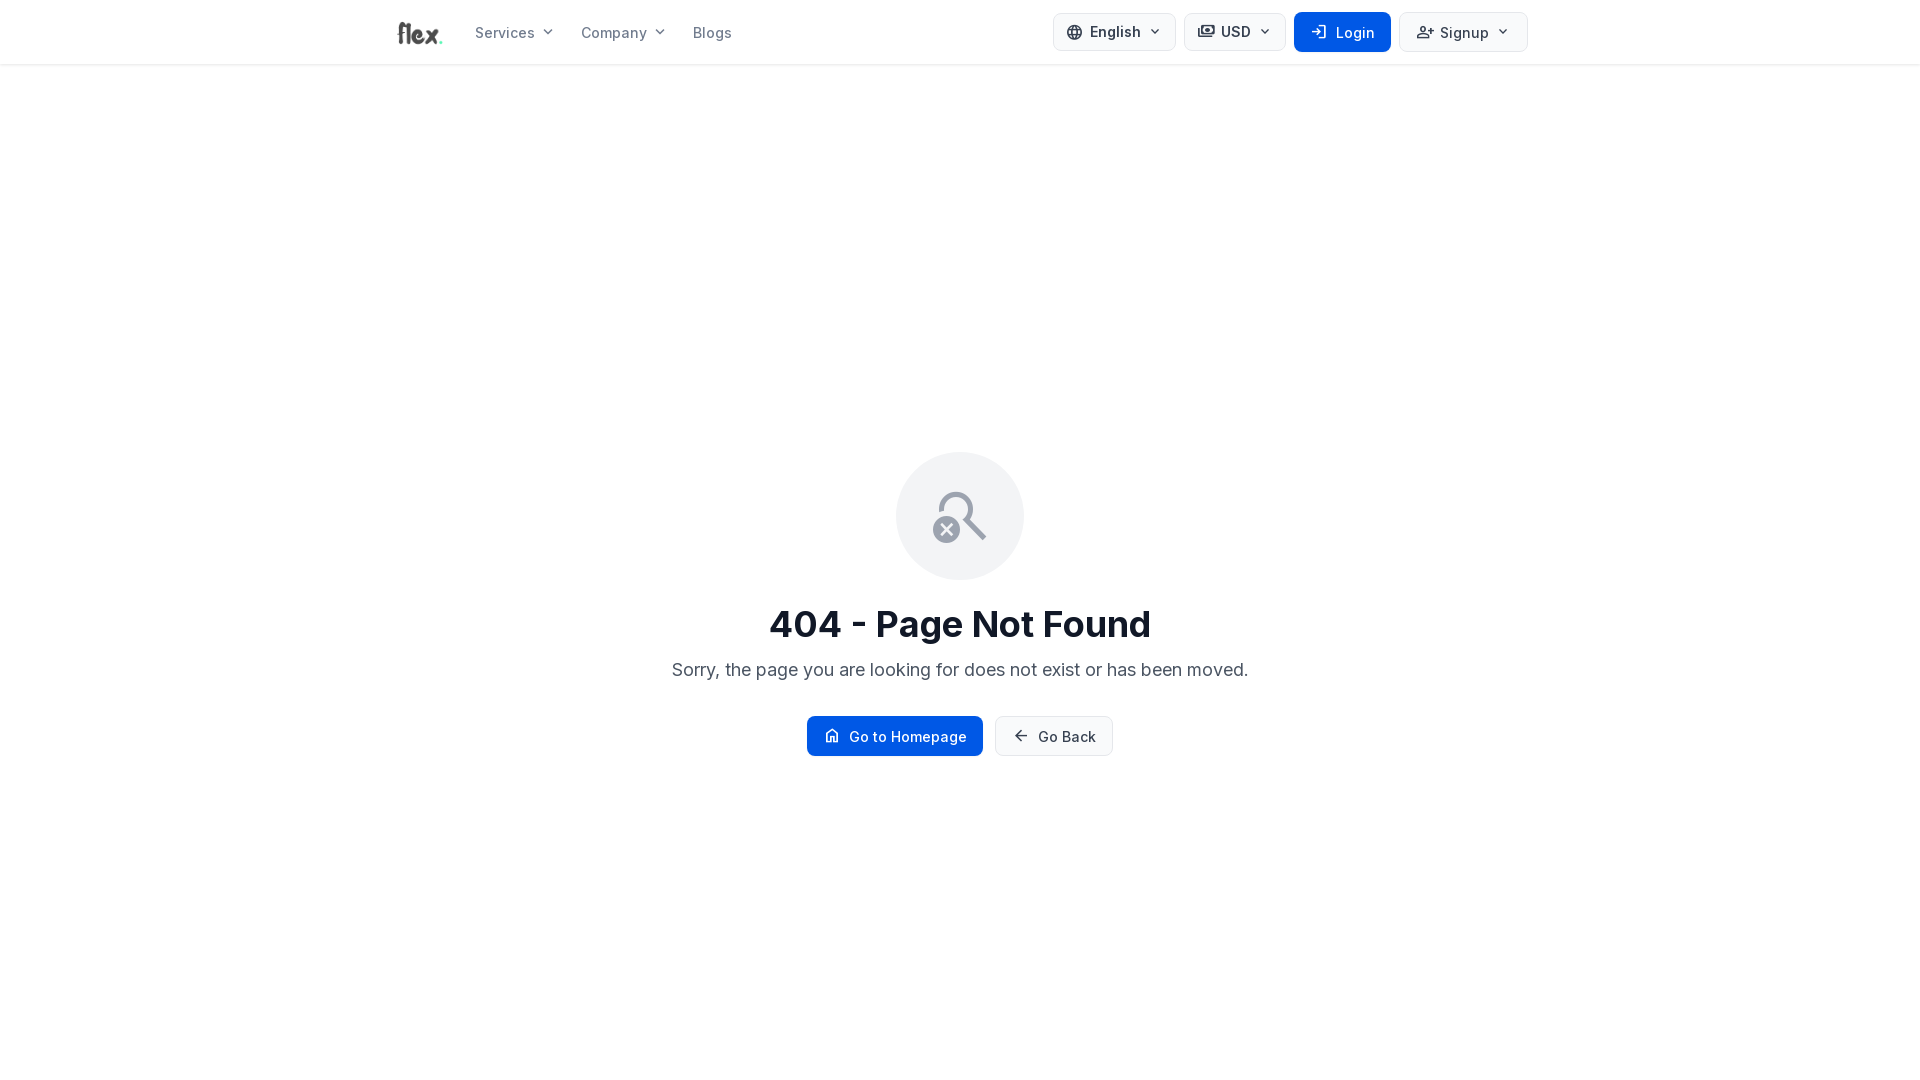

Retrieved page title
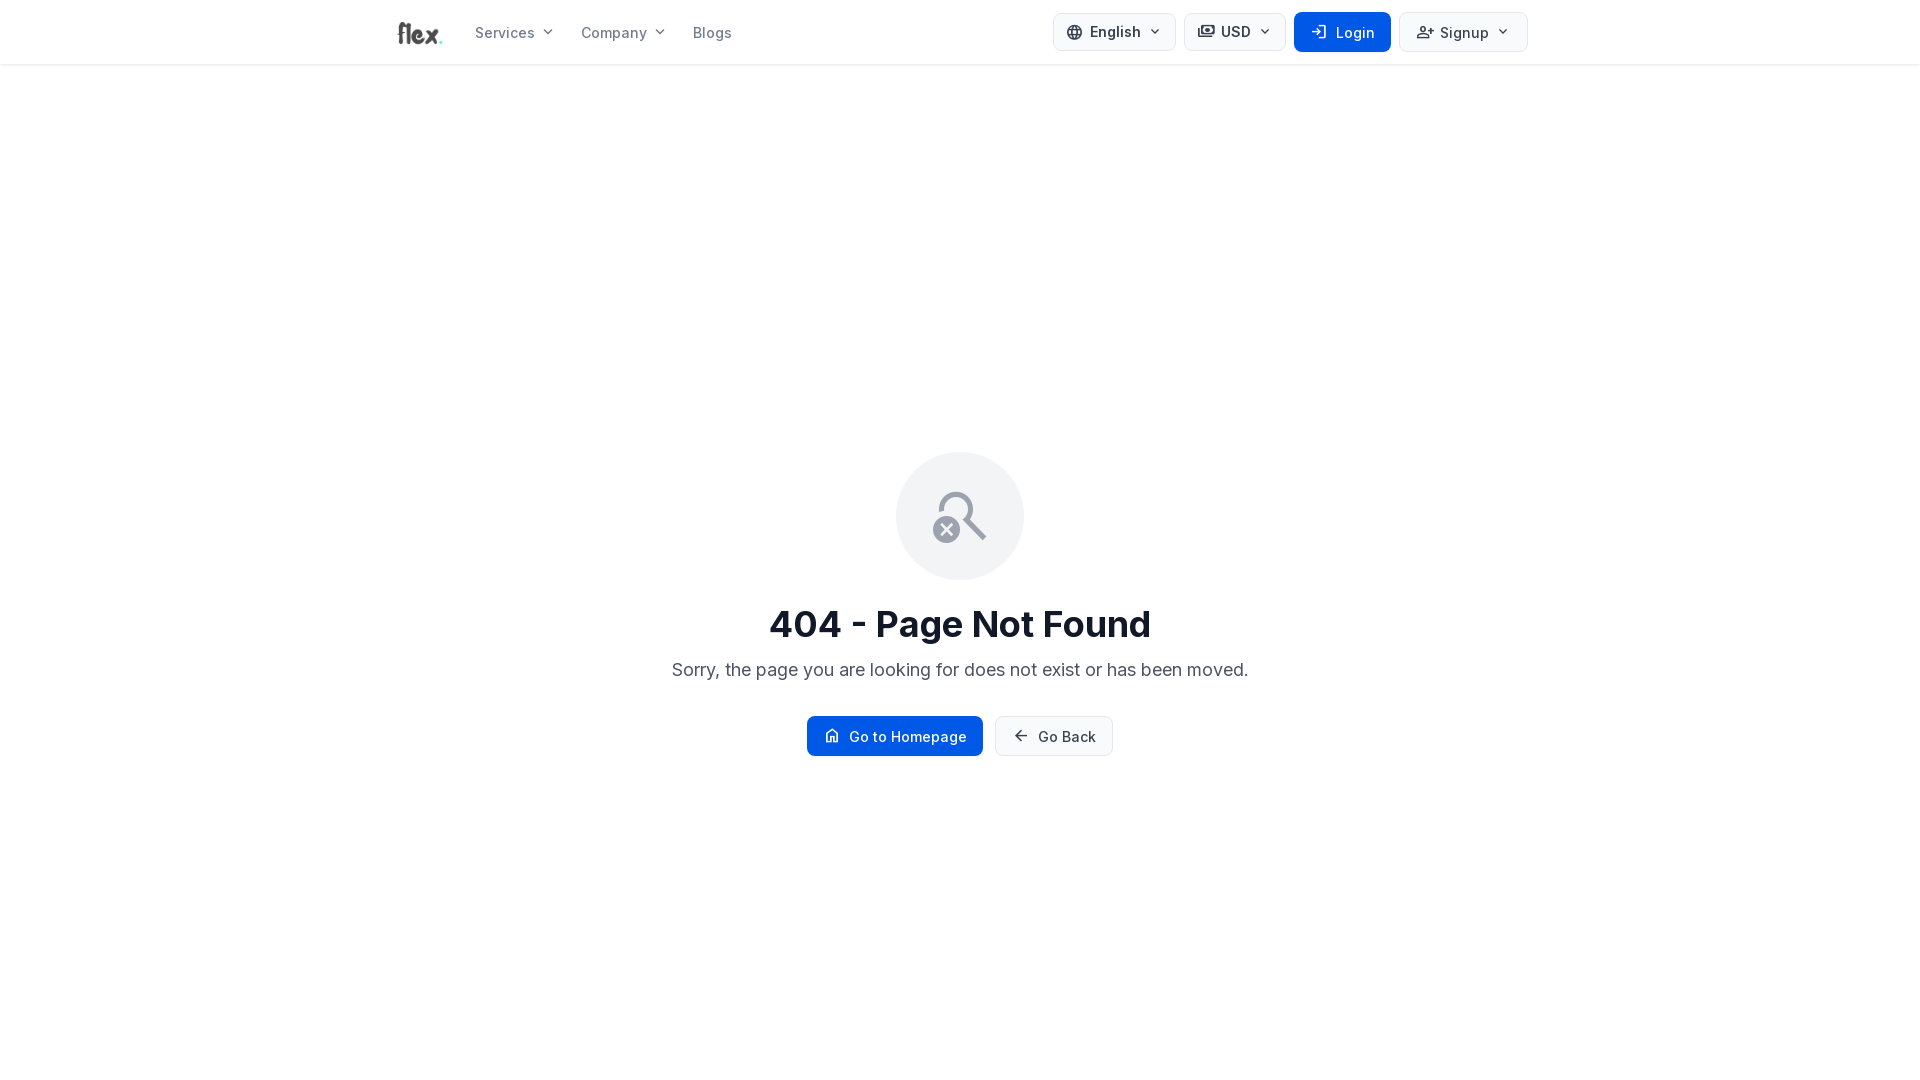

Page title verification failed - expected 'Register' but got 'PHPTRAVELS'
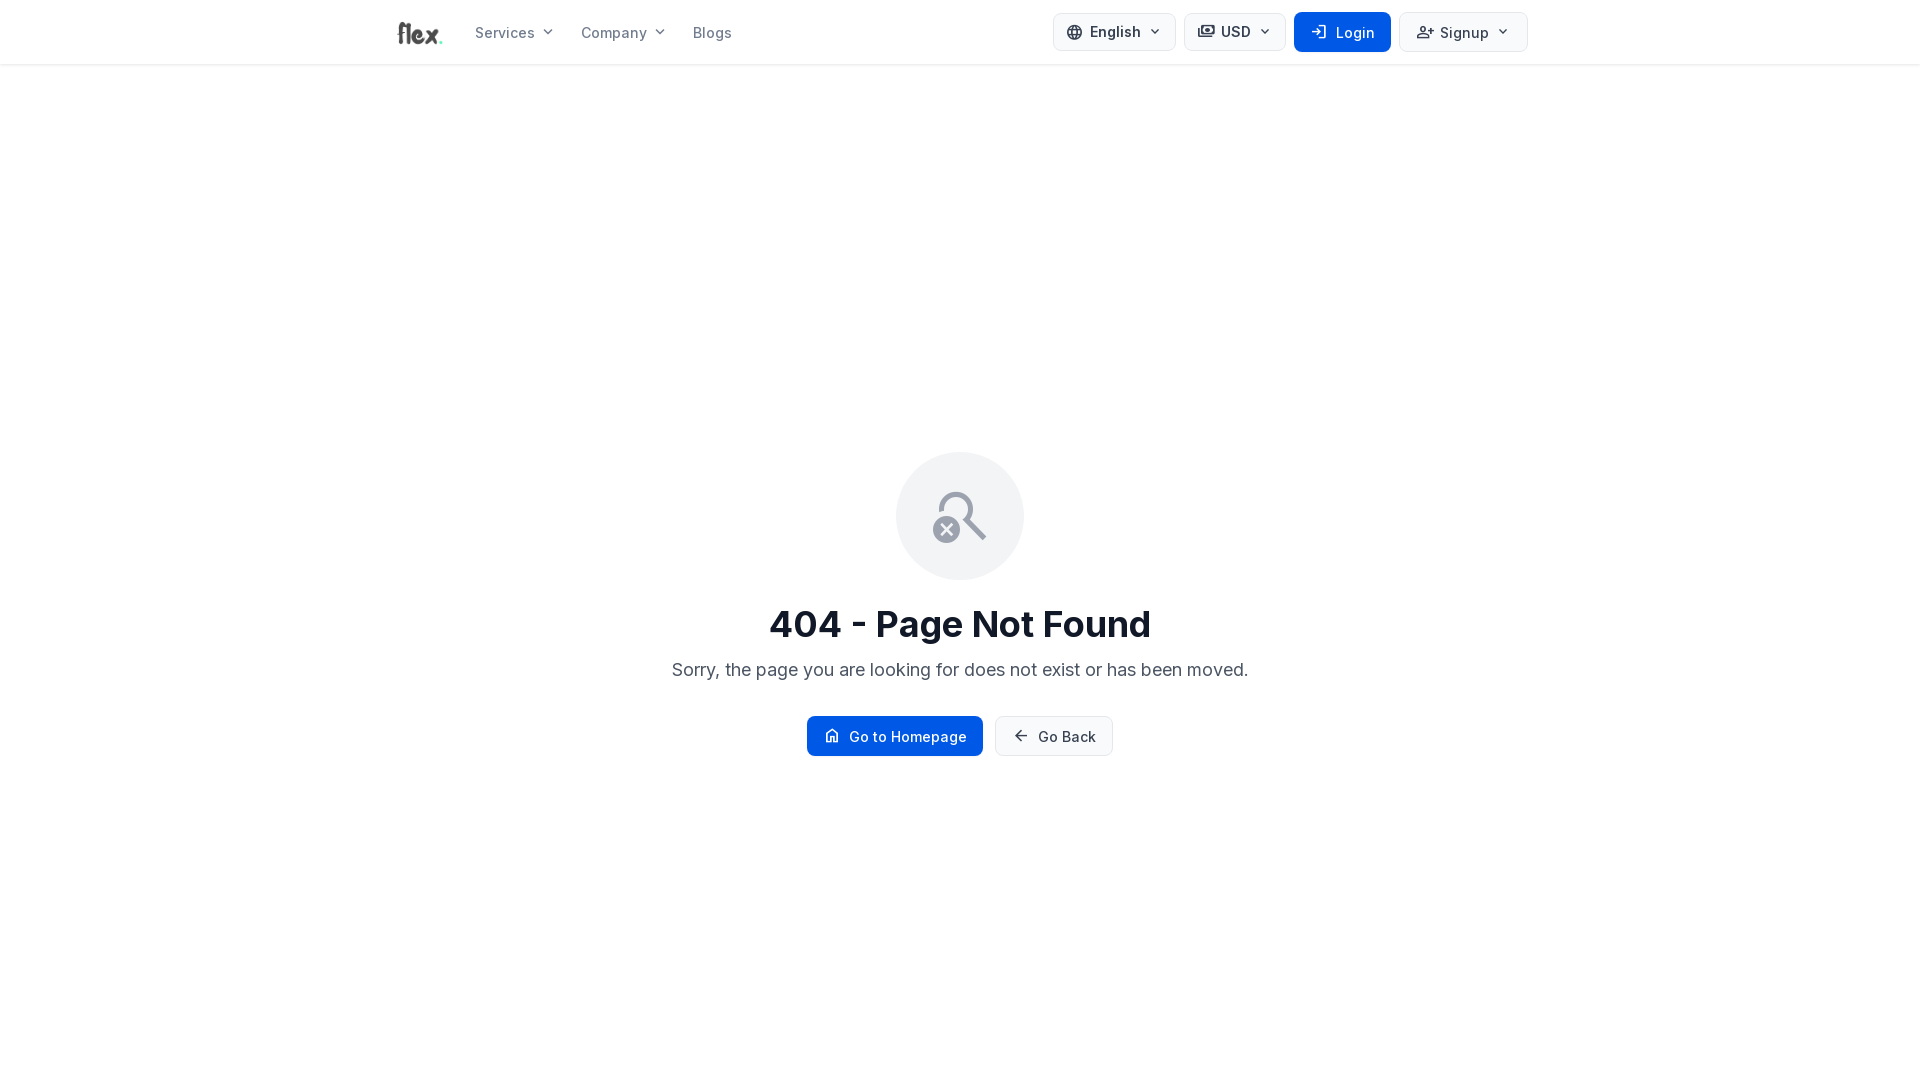

Retrieved current page URL
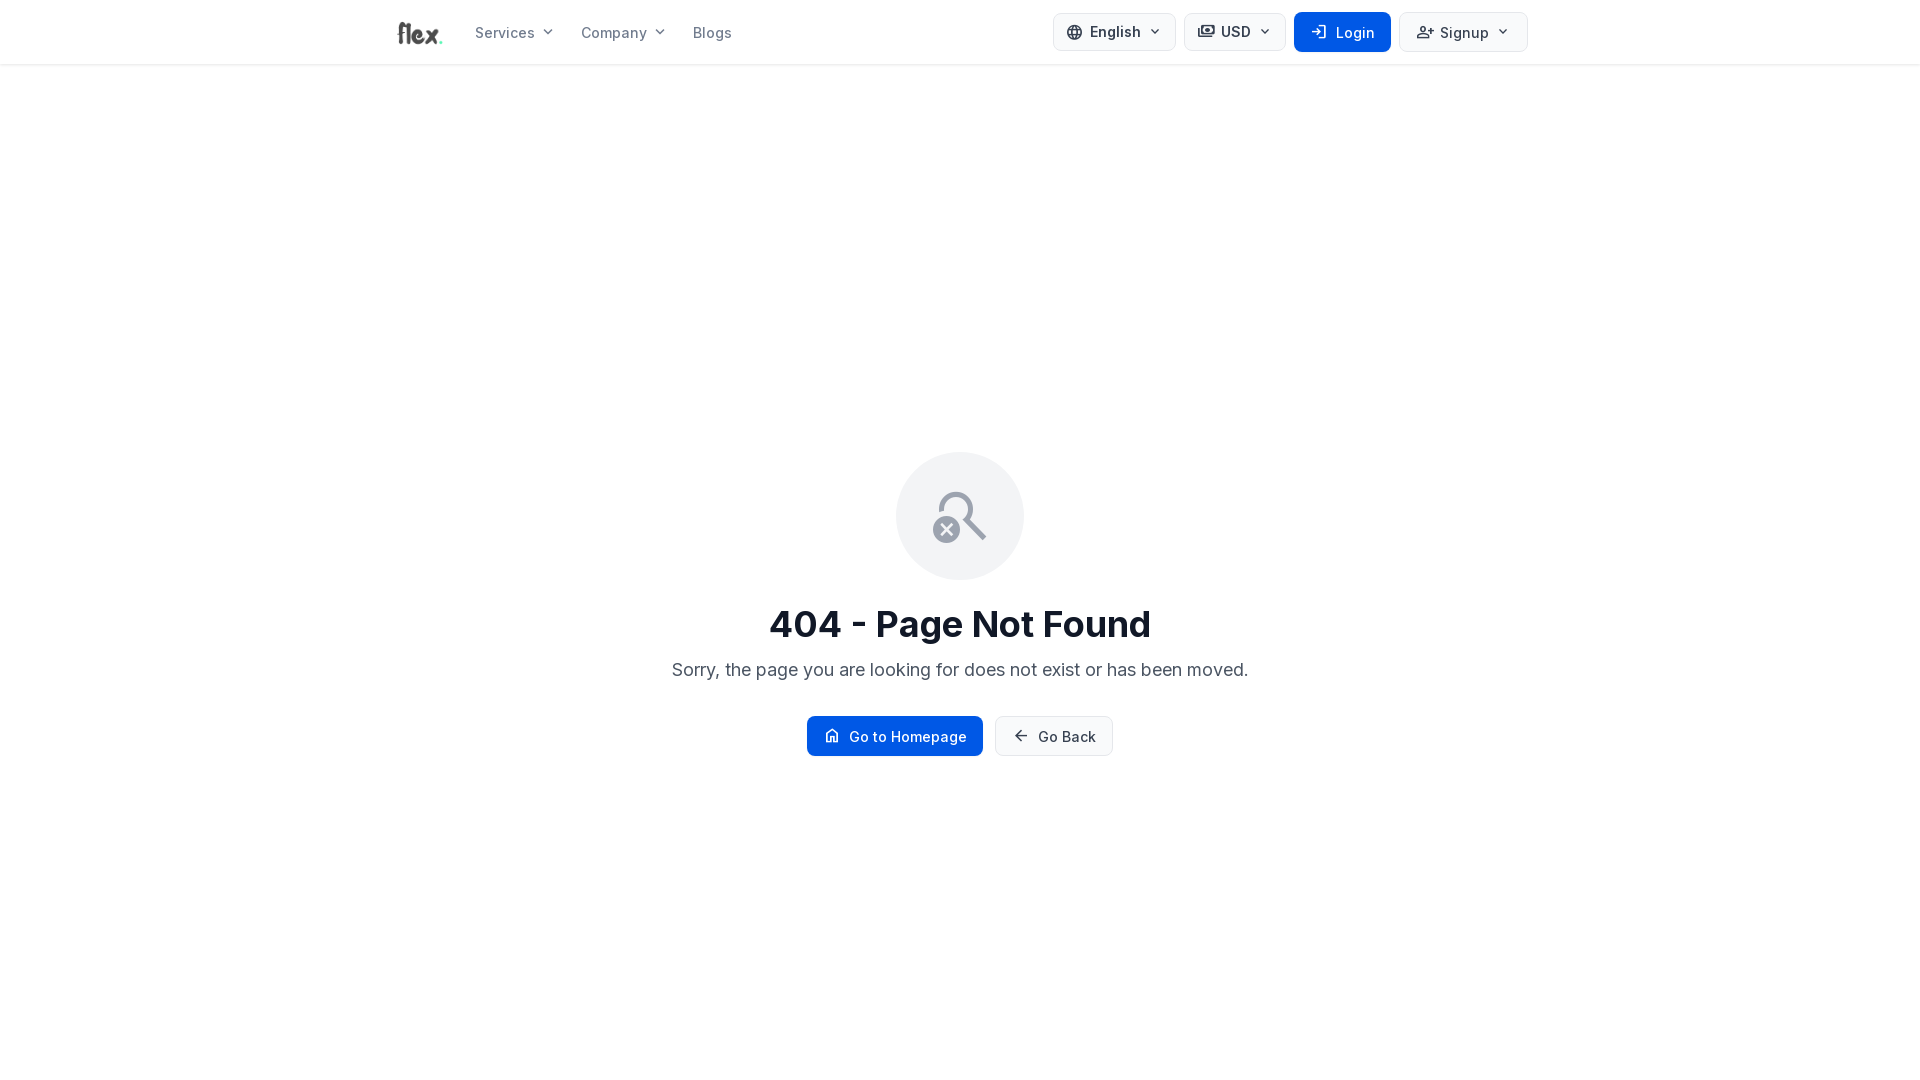

URL verification failed - expected 'https://www.phptravels.net/register' but got 'https://phptravels.net/register'
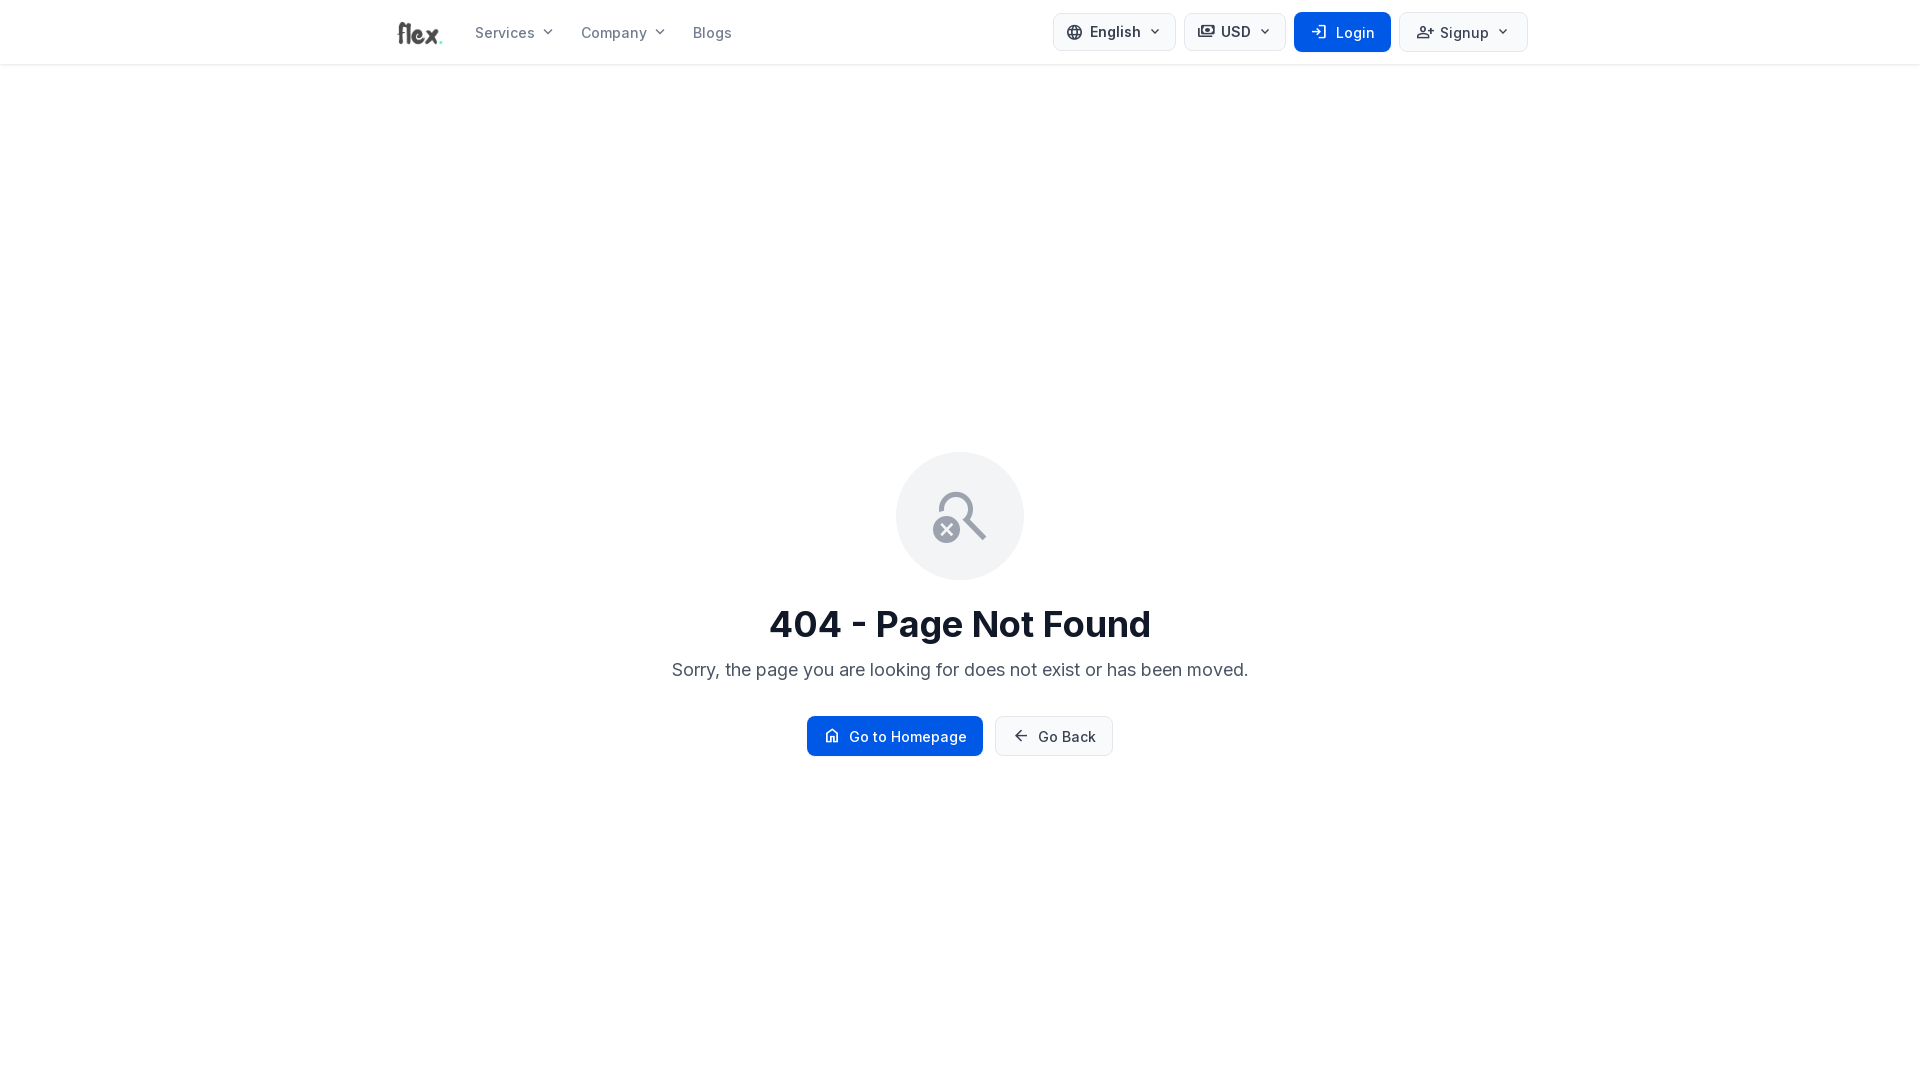

Reloaded the page
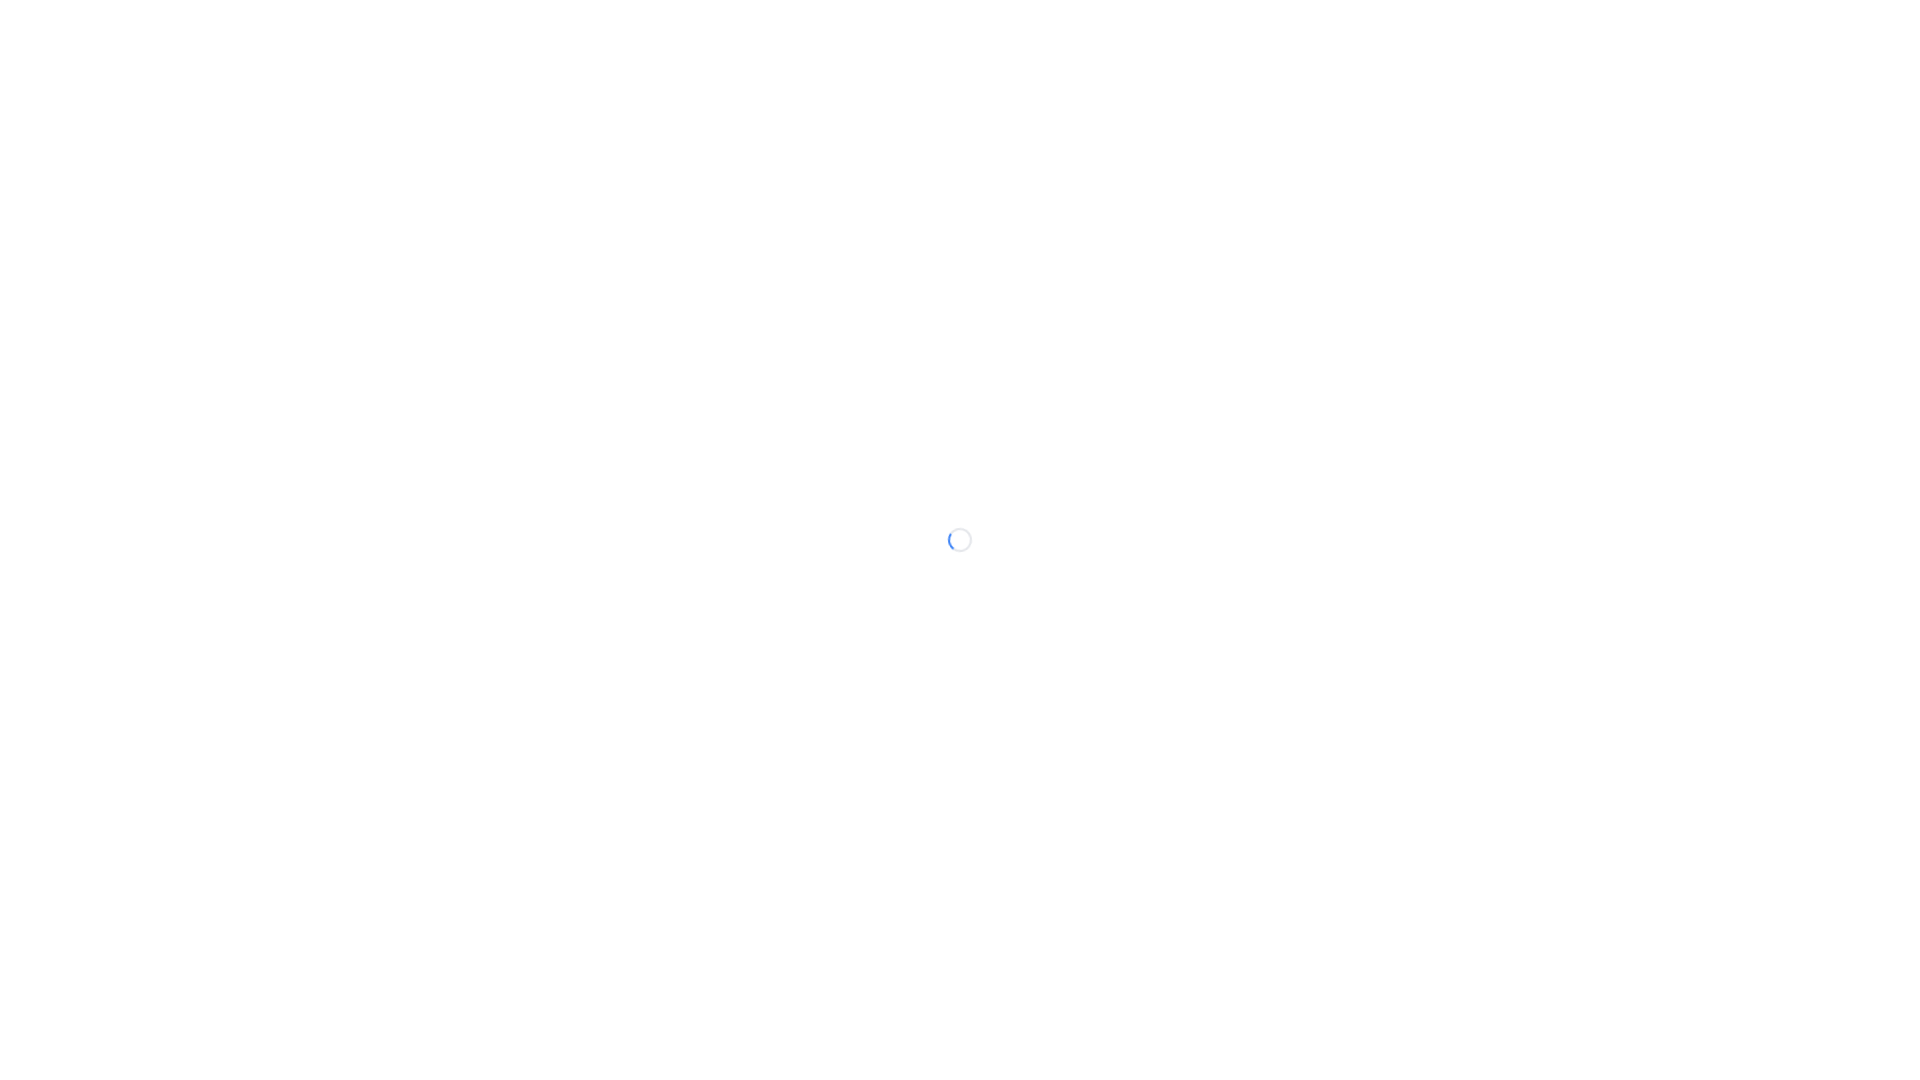

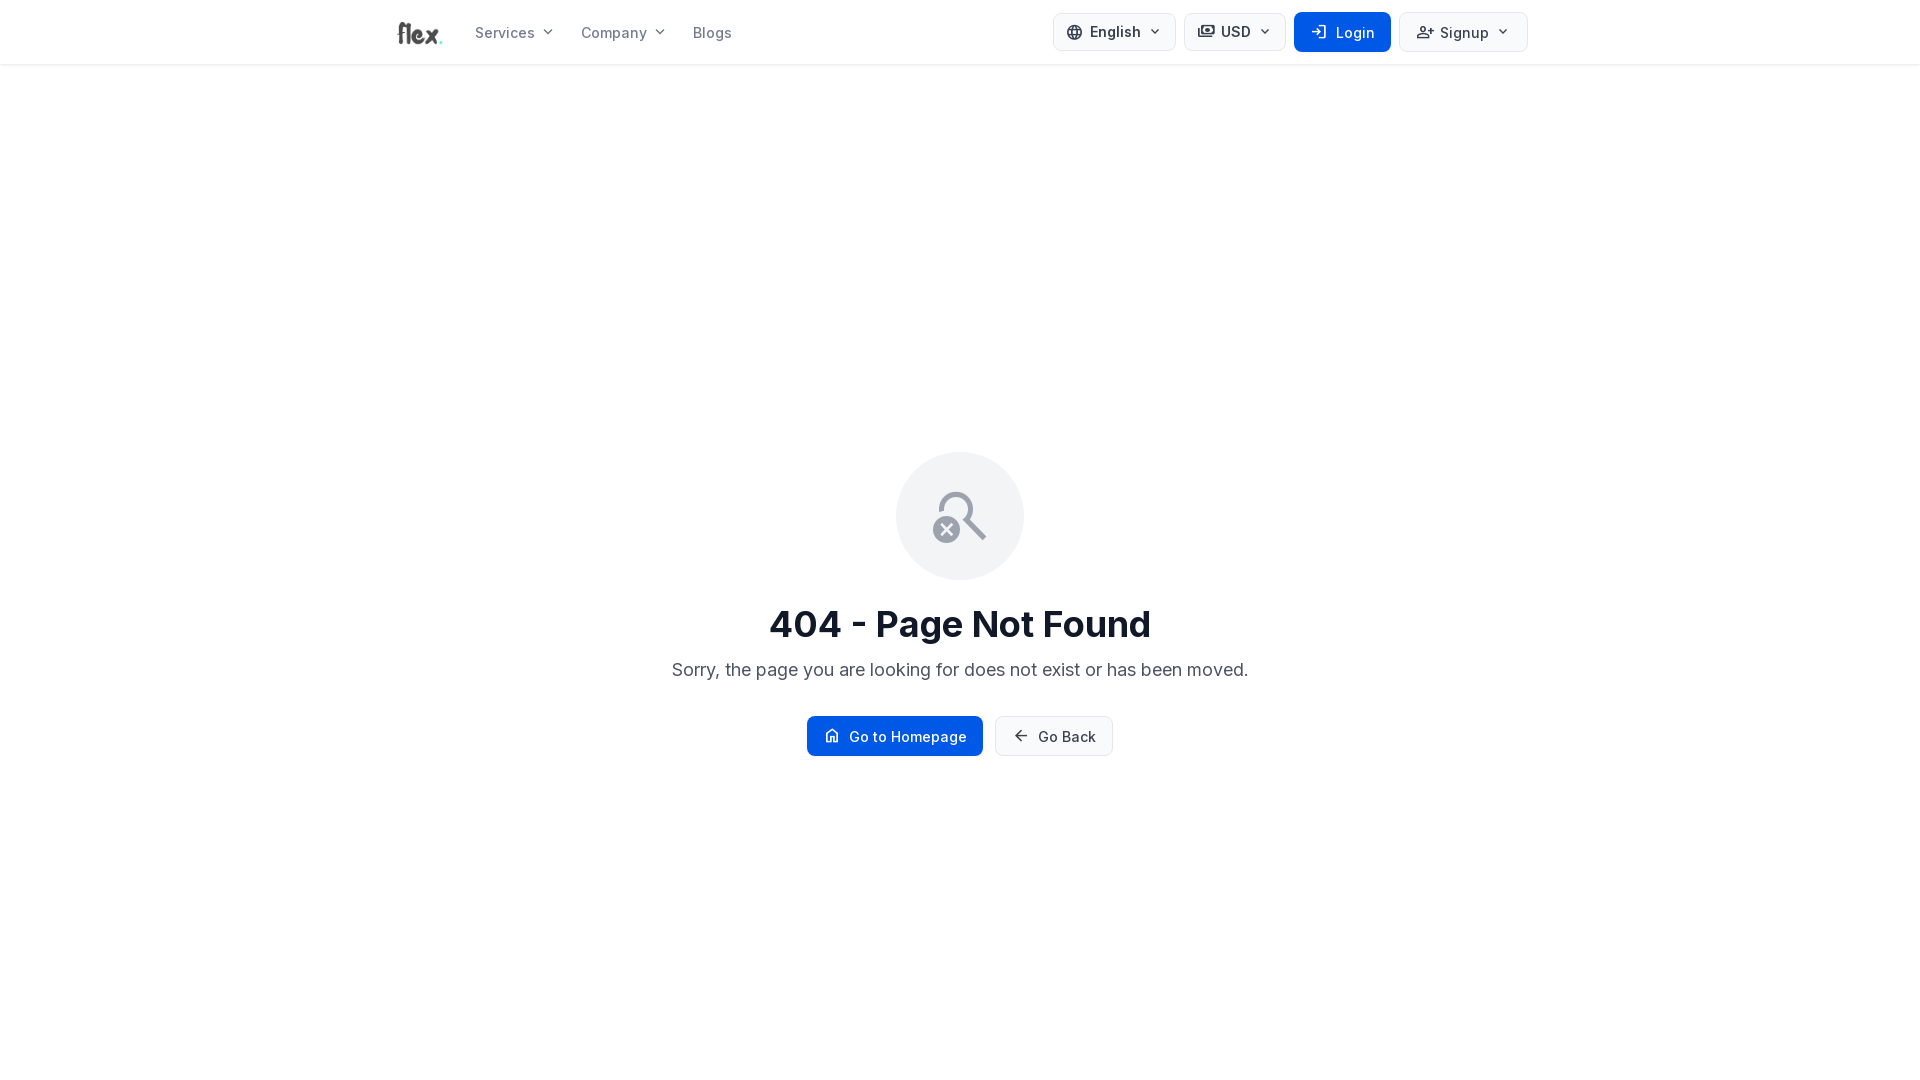